Tests right-click functionality on a button

Starting URL: https://demoqa.com/buttons

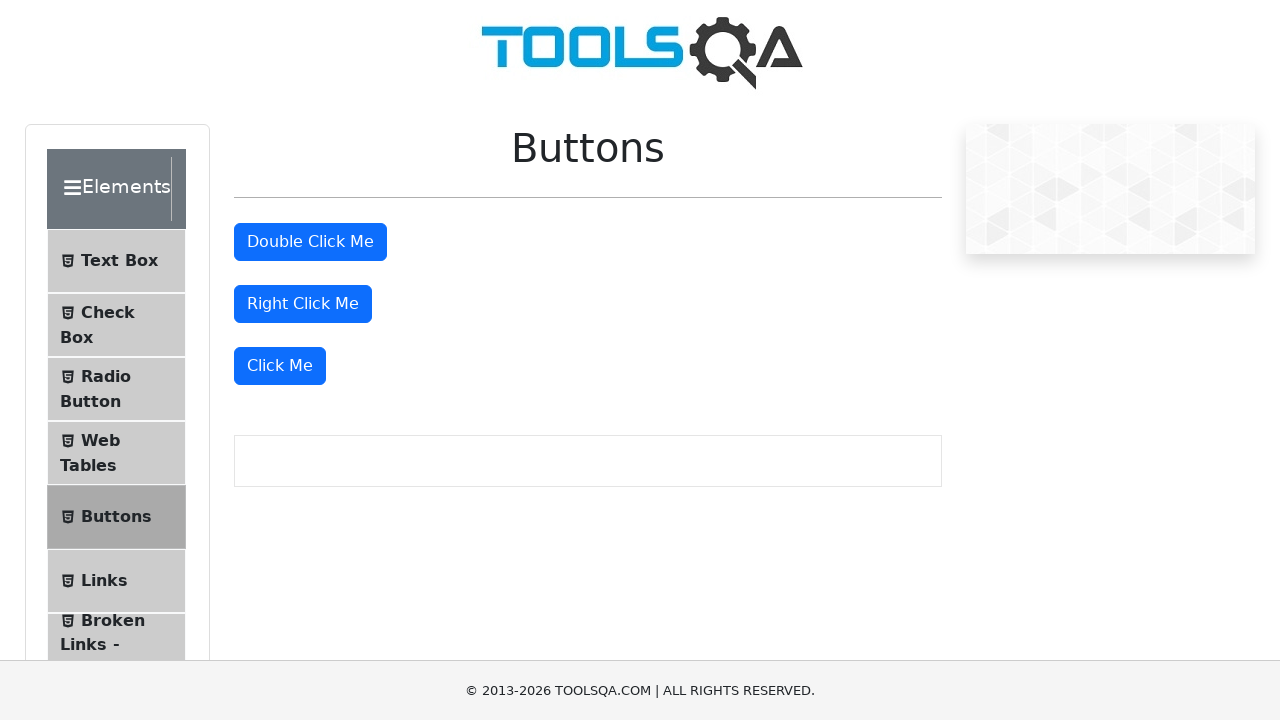

Right-clicked the right-click button at (303, 304) on #rightClickBtn
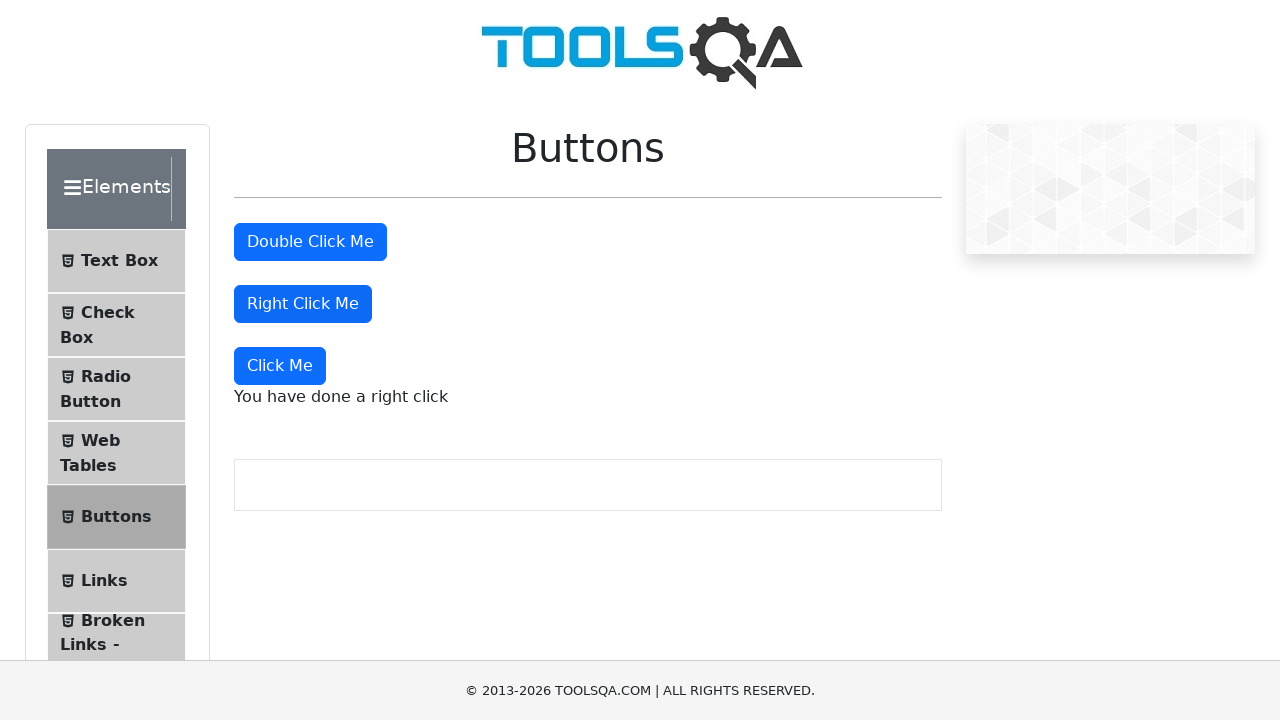

Right-click result message appeared
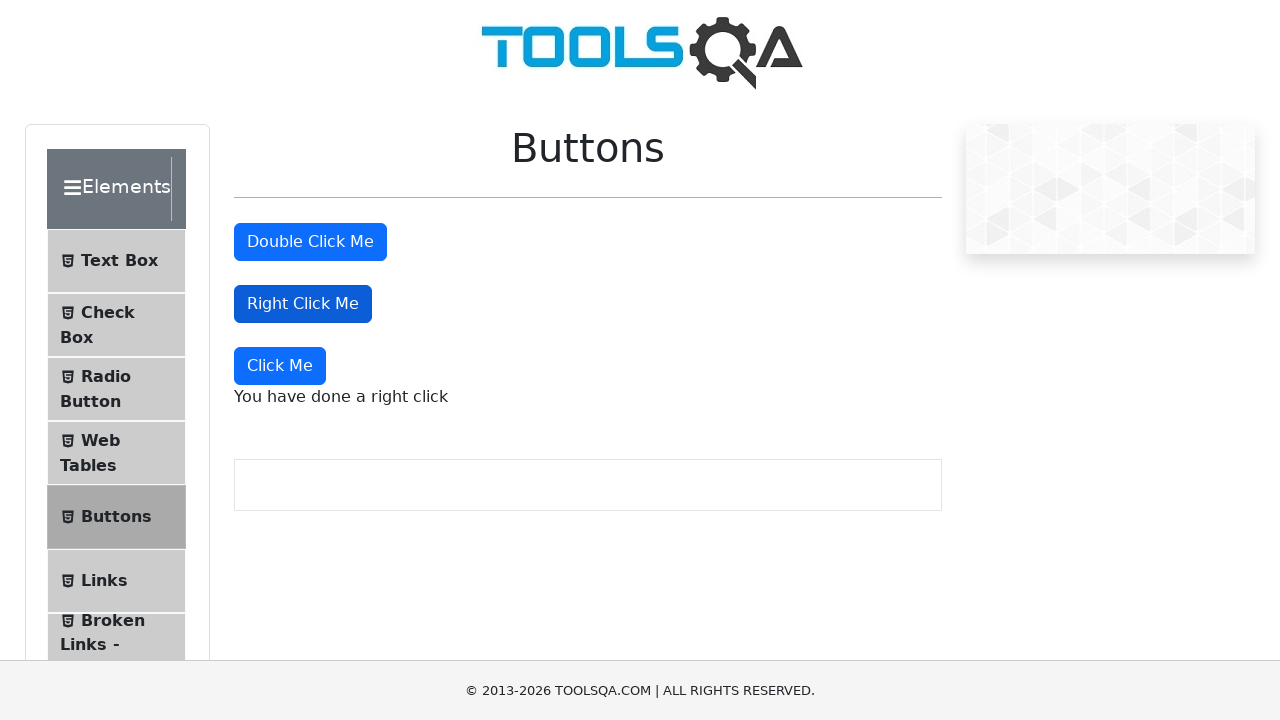

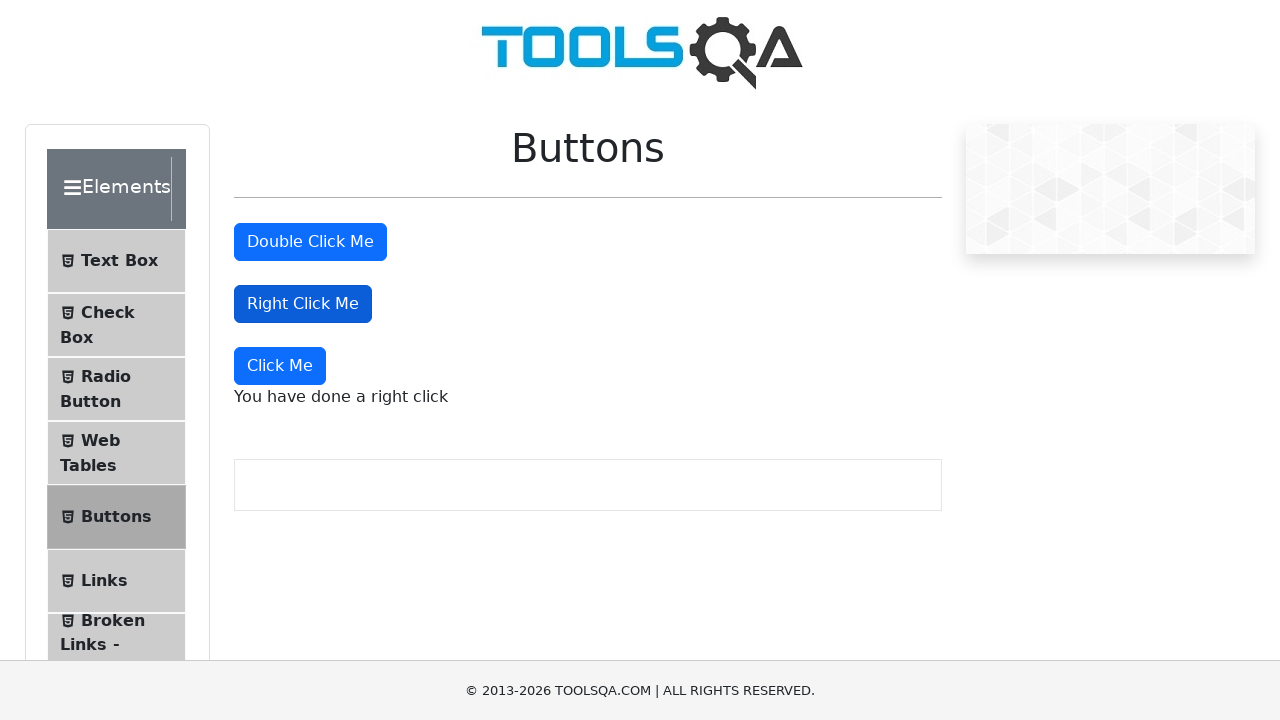